Tests various mouse interactions including left click, double click, and right click on different elements on a training page

Starting URL: https://training-support.net/webelements/mouse-events

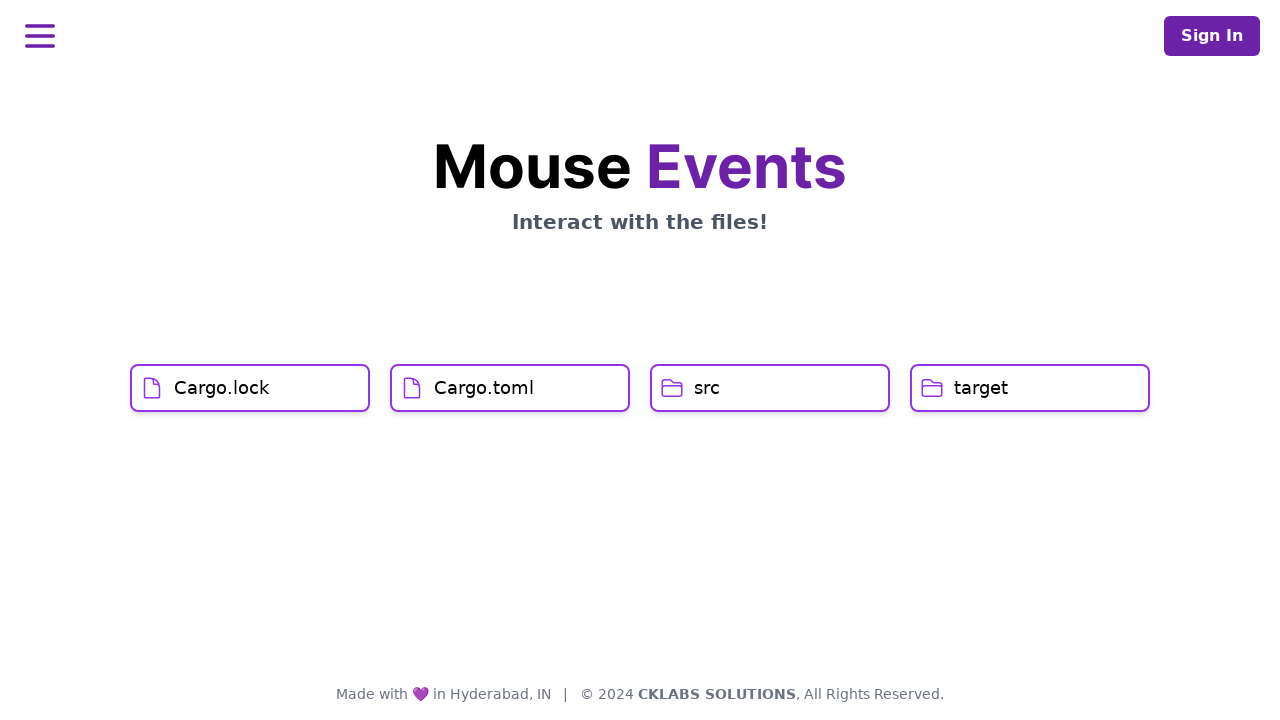

Located Cargo.lock element
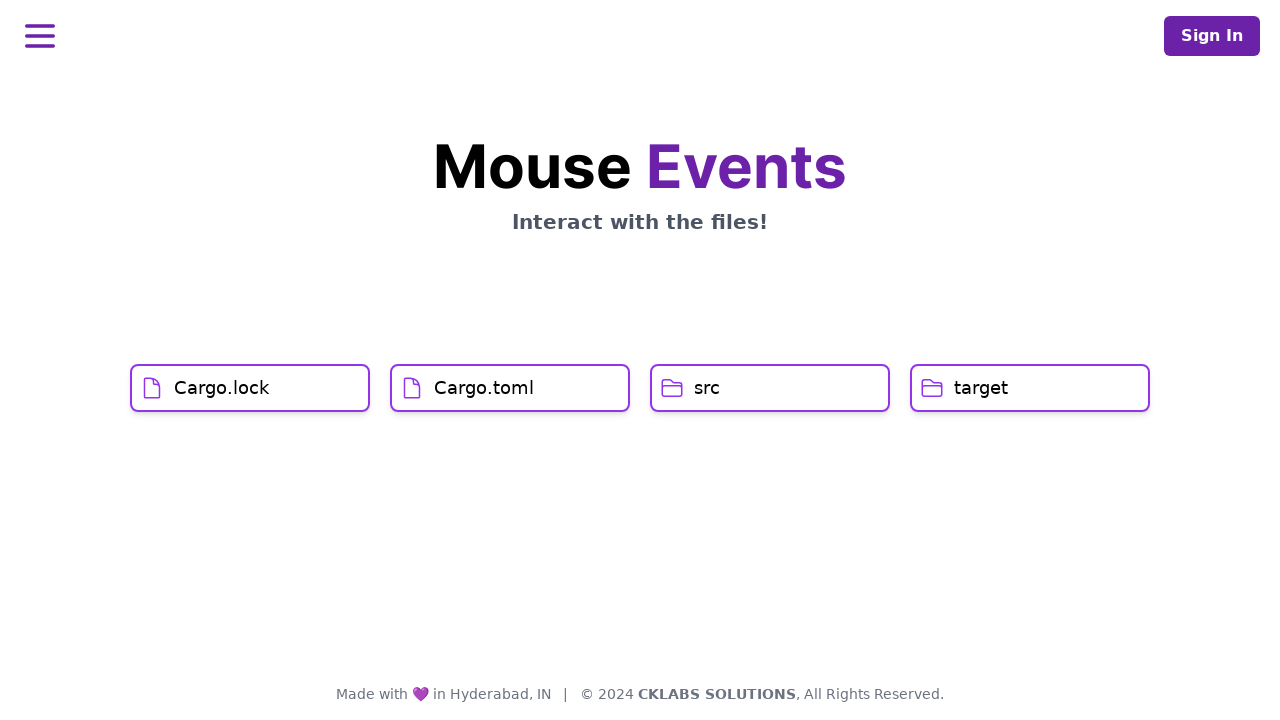

Located Cargo.toml element
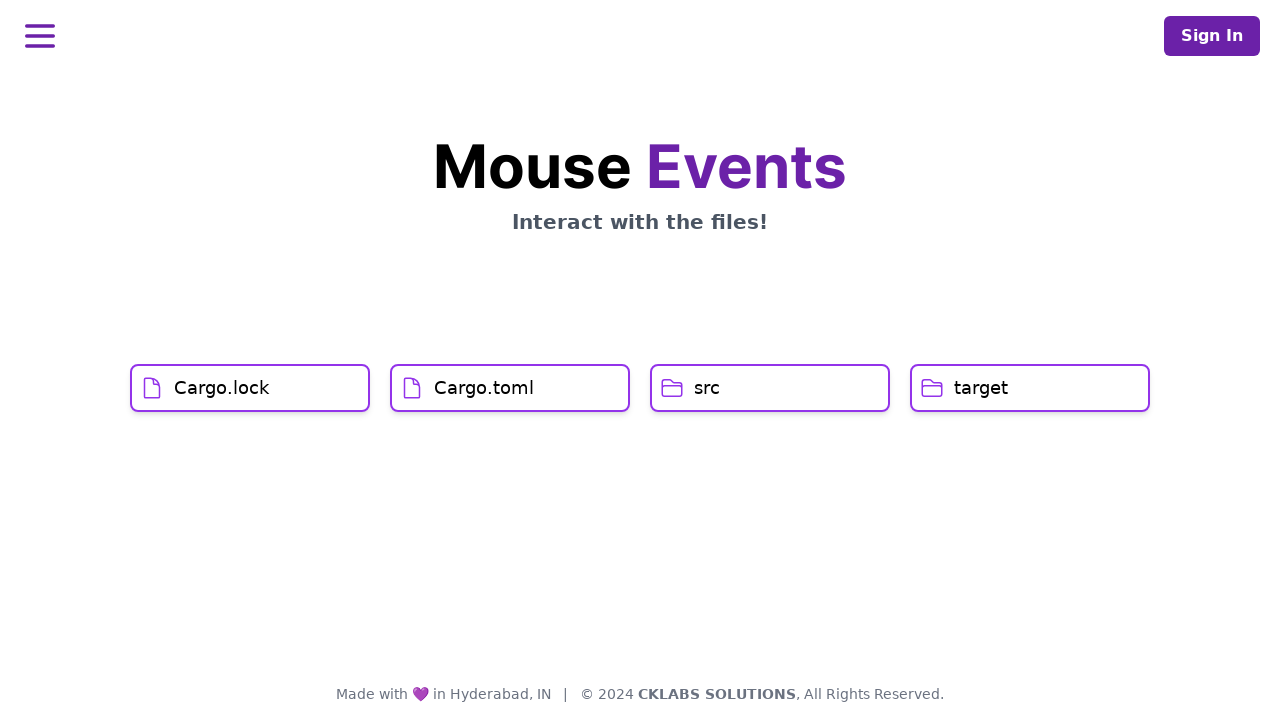

Located src element
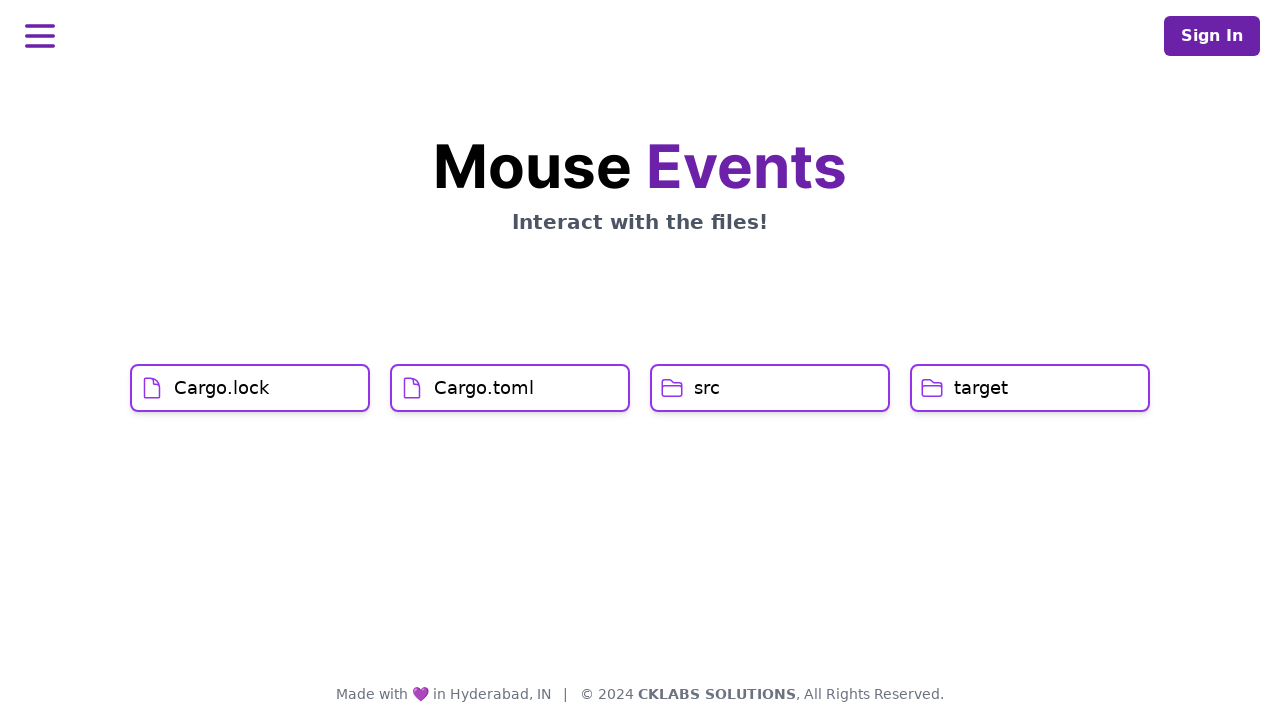

Located target element
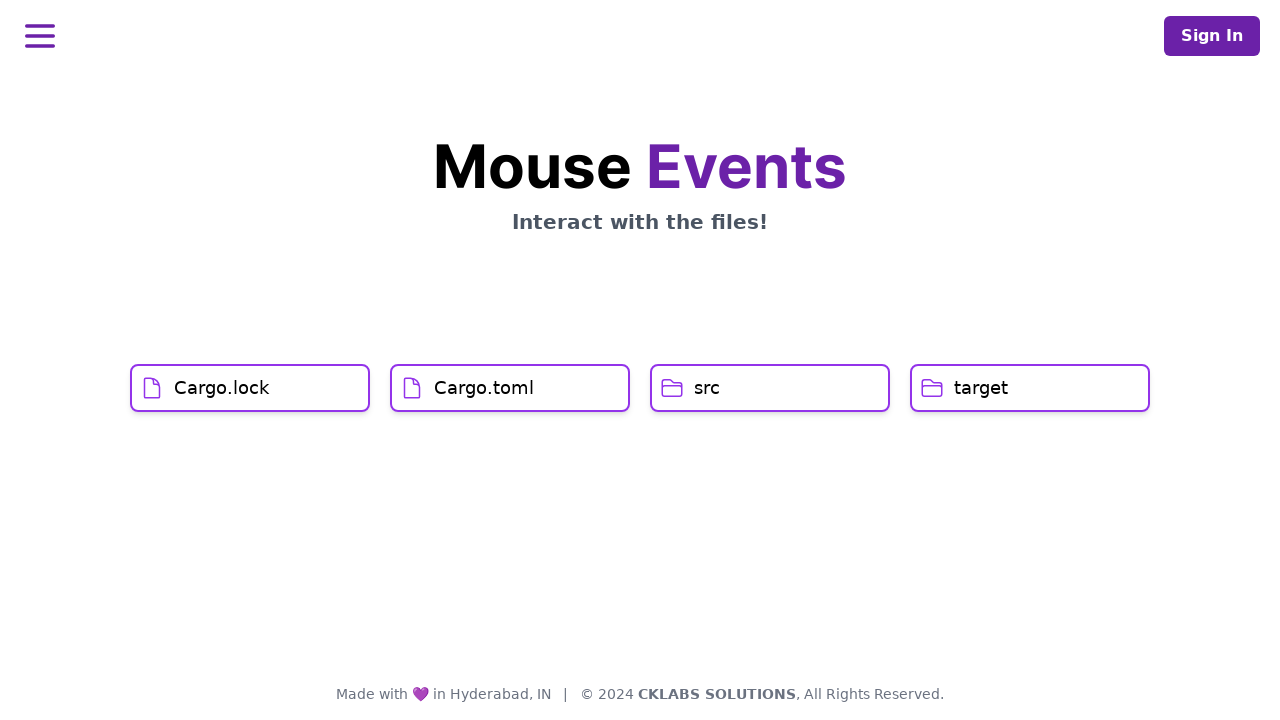

Left-clicked on Cargo.lock element at (222, 388) on xpath=//h1[text()='Cargo.lock']
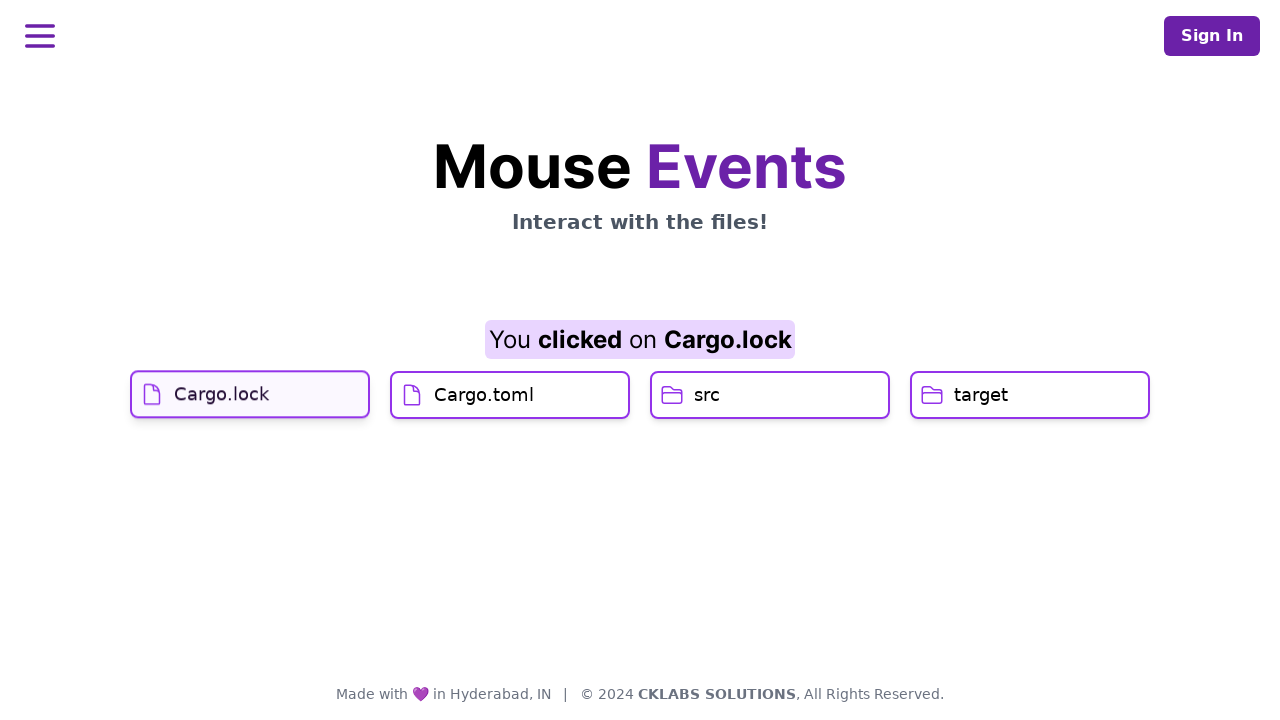

Waited 2 seconds after clicking Cargo.lock
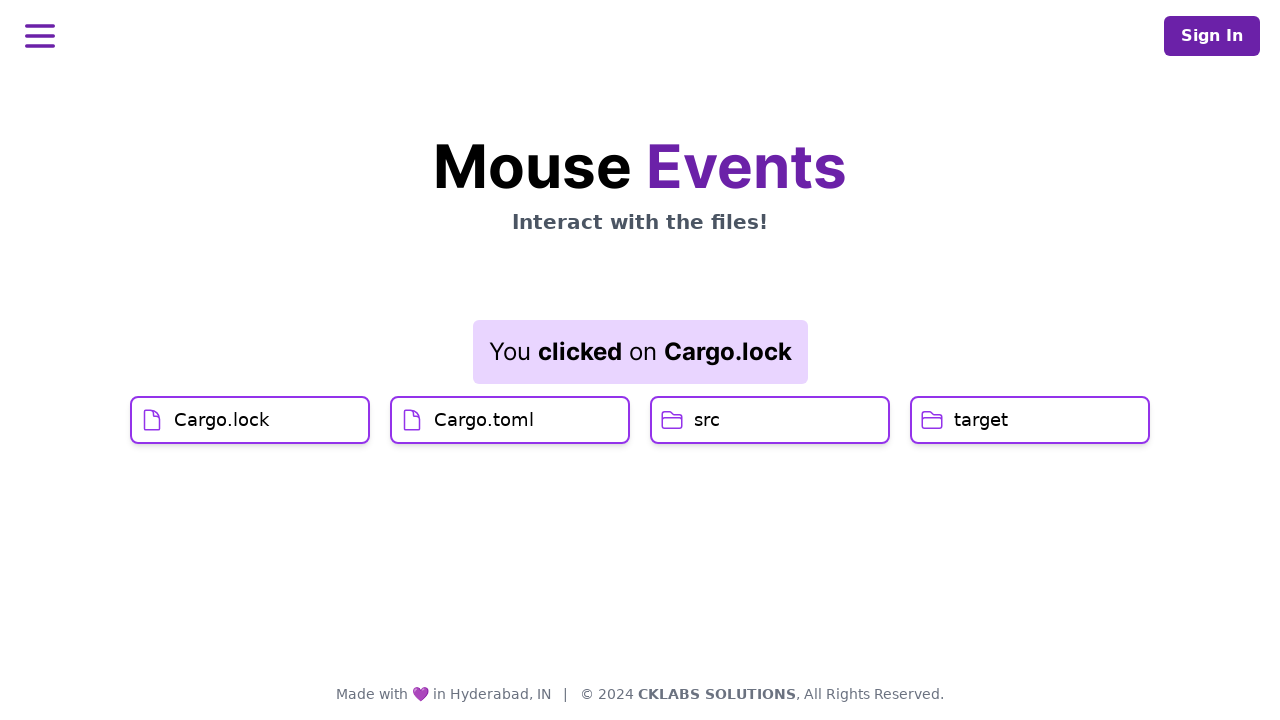

Left-clicked on Cargo.toml element at (484, 420) on xpath=//h1[text()='Cargo.toml']
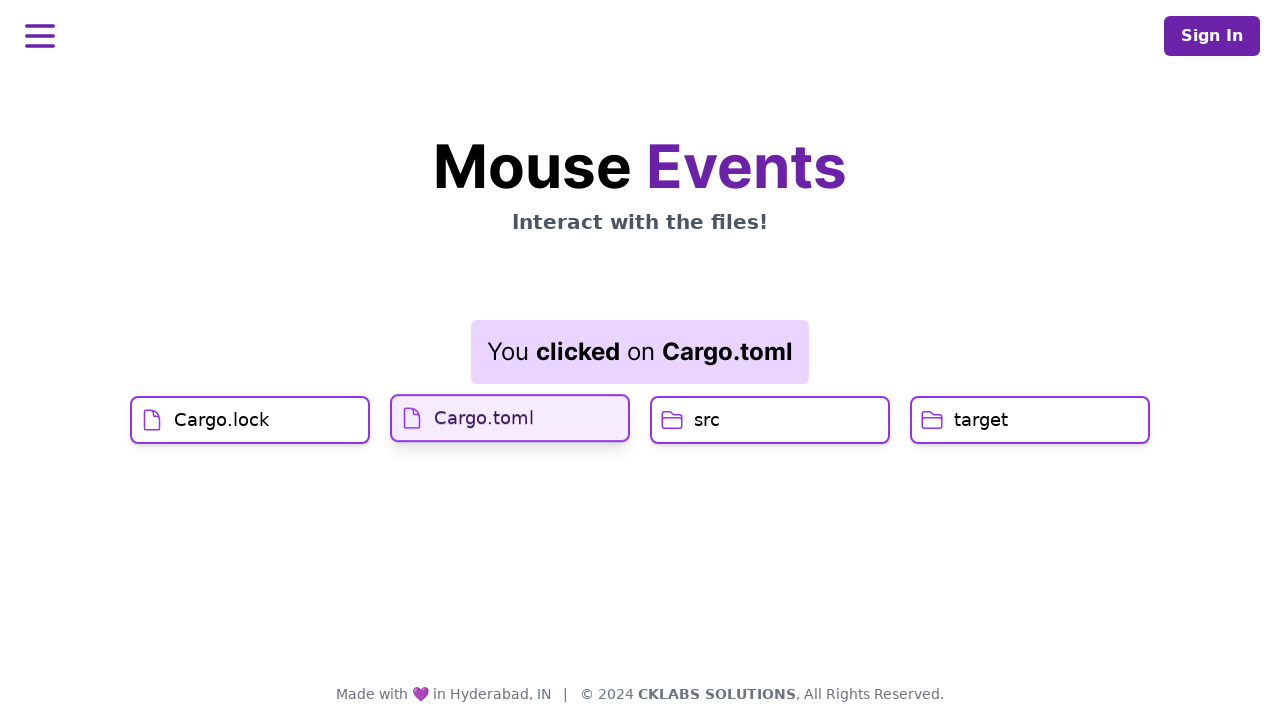

Waited 2 seconds after clicking Cargo.toml
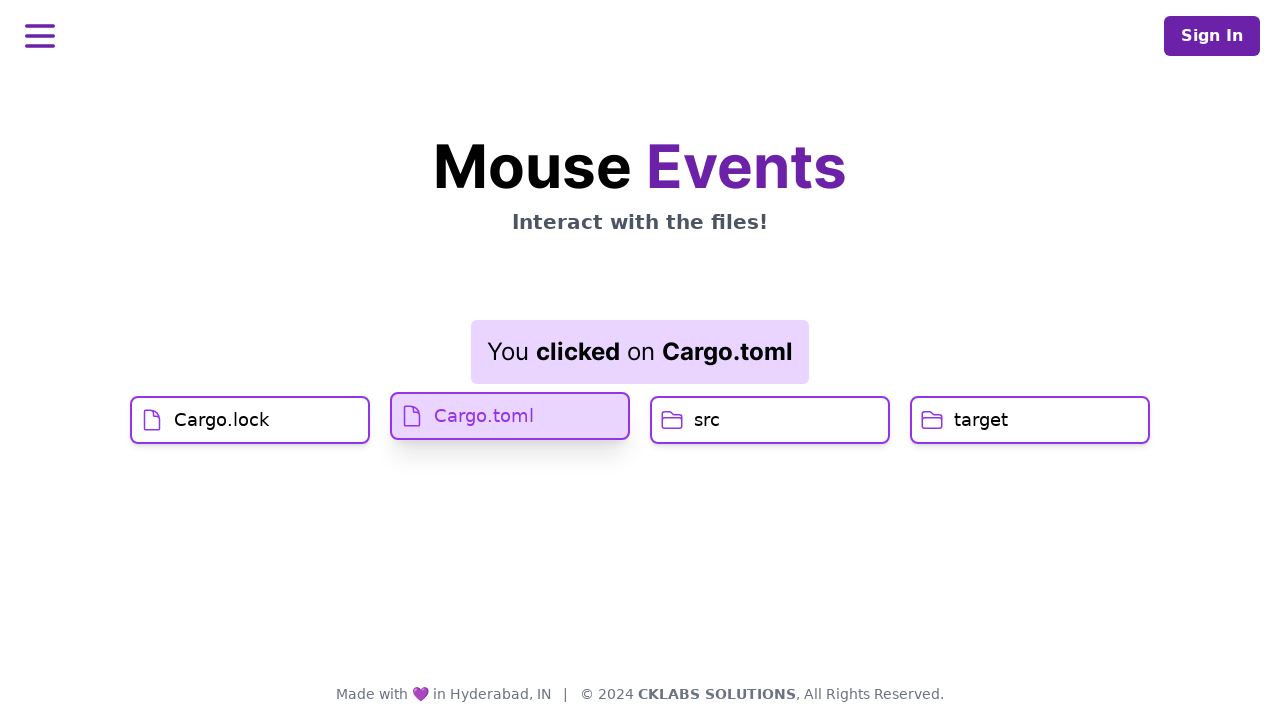

Retrieved result text after left clicks: You clicked on Cargo.toml
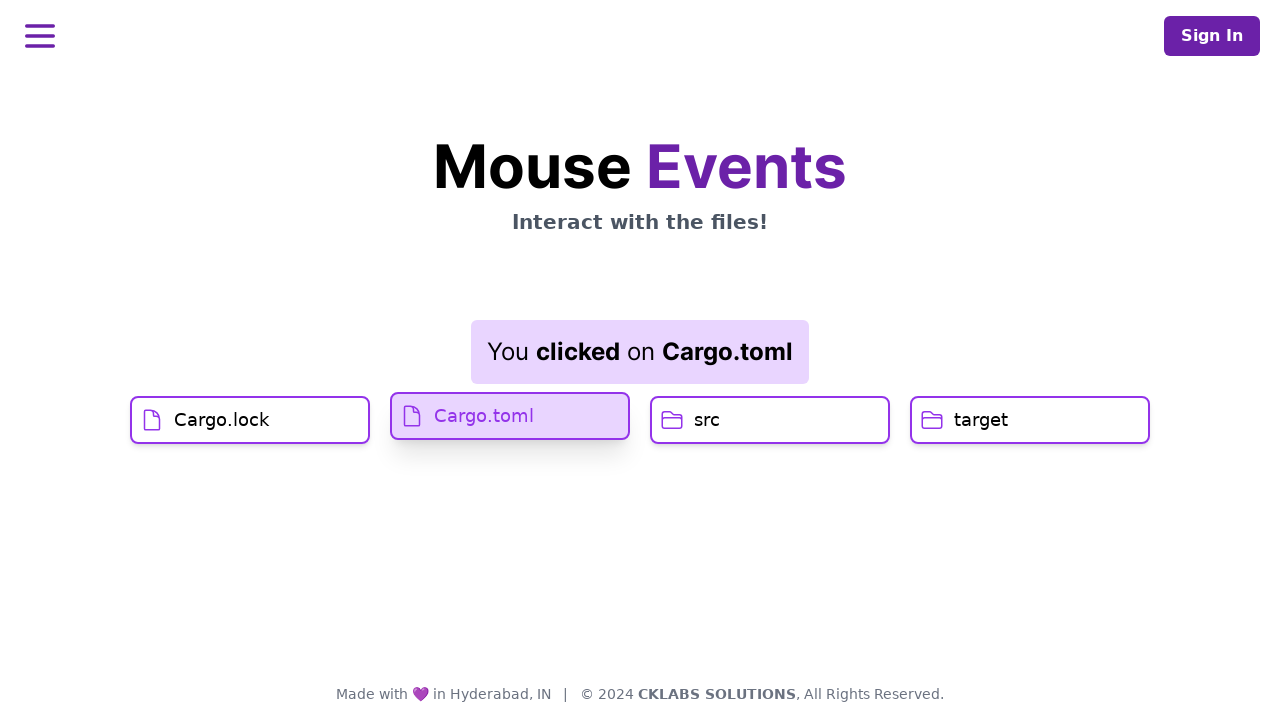

Double-clicked on src element at (707, 420) on xpath=//h1[text()='src']
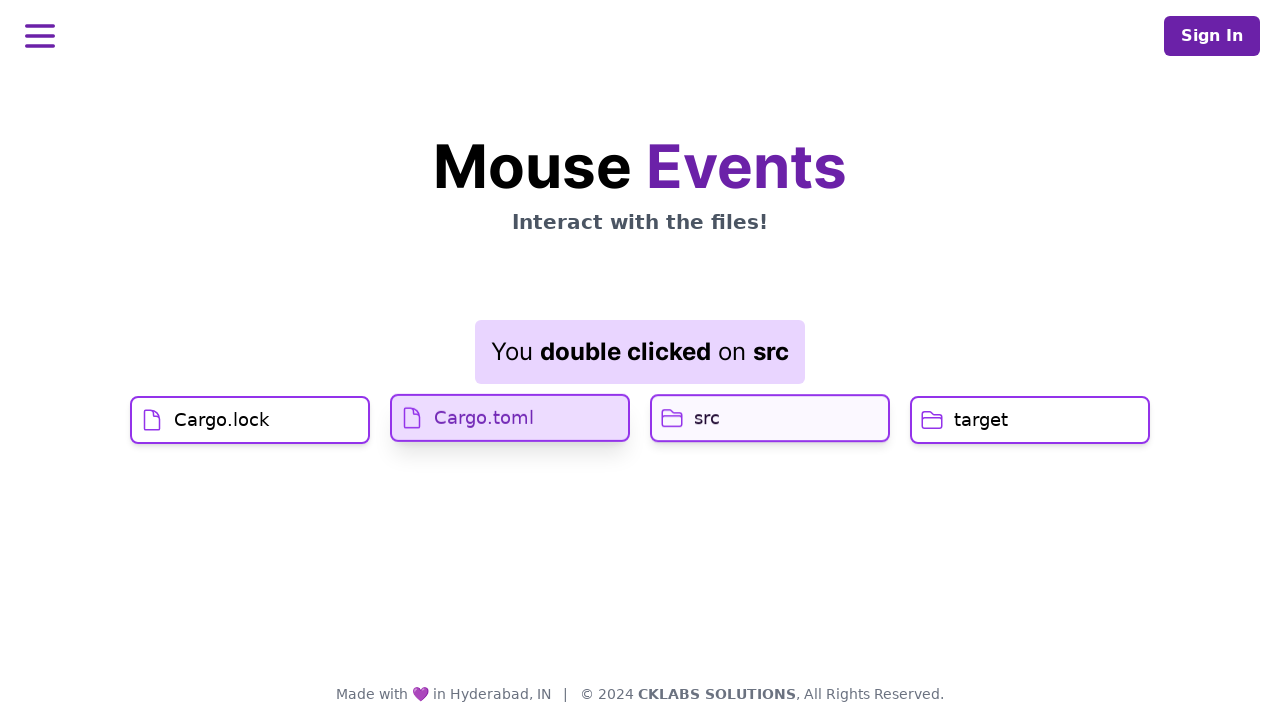

Waited 2 seconds after double-clicking src
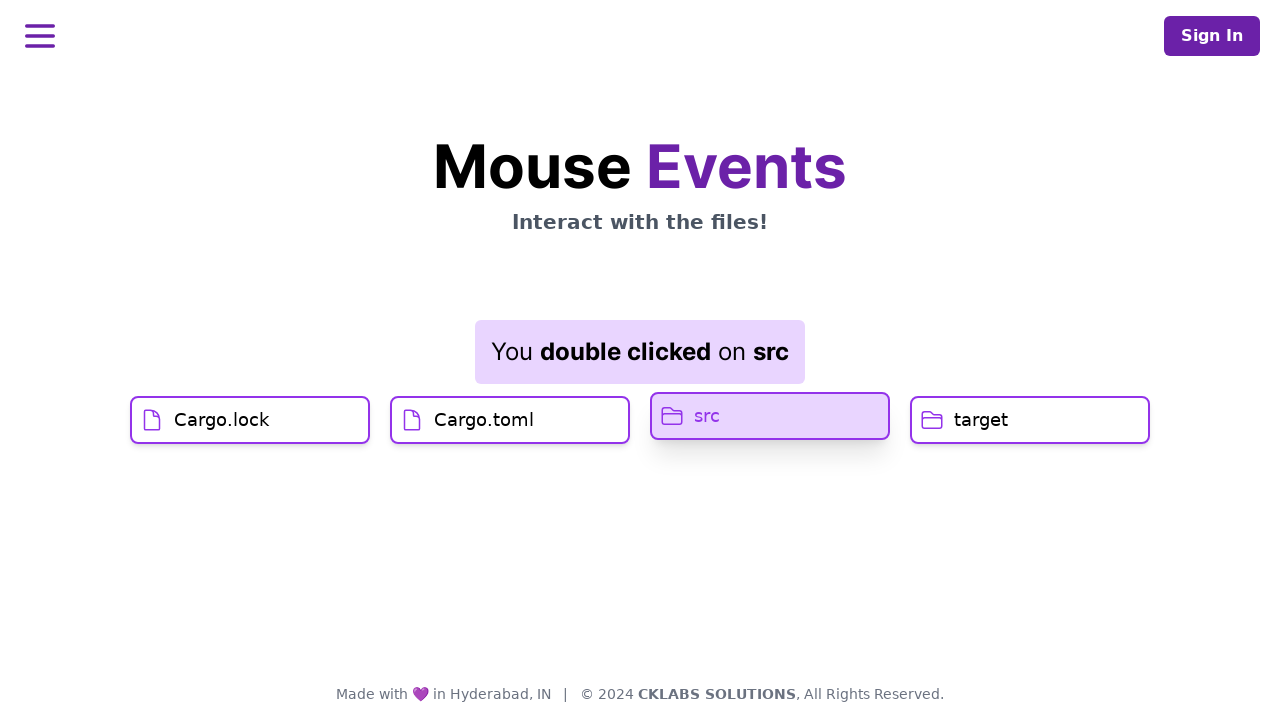

Right-clicked on target element at (981, 420) on xpath=//h1[text()='target']
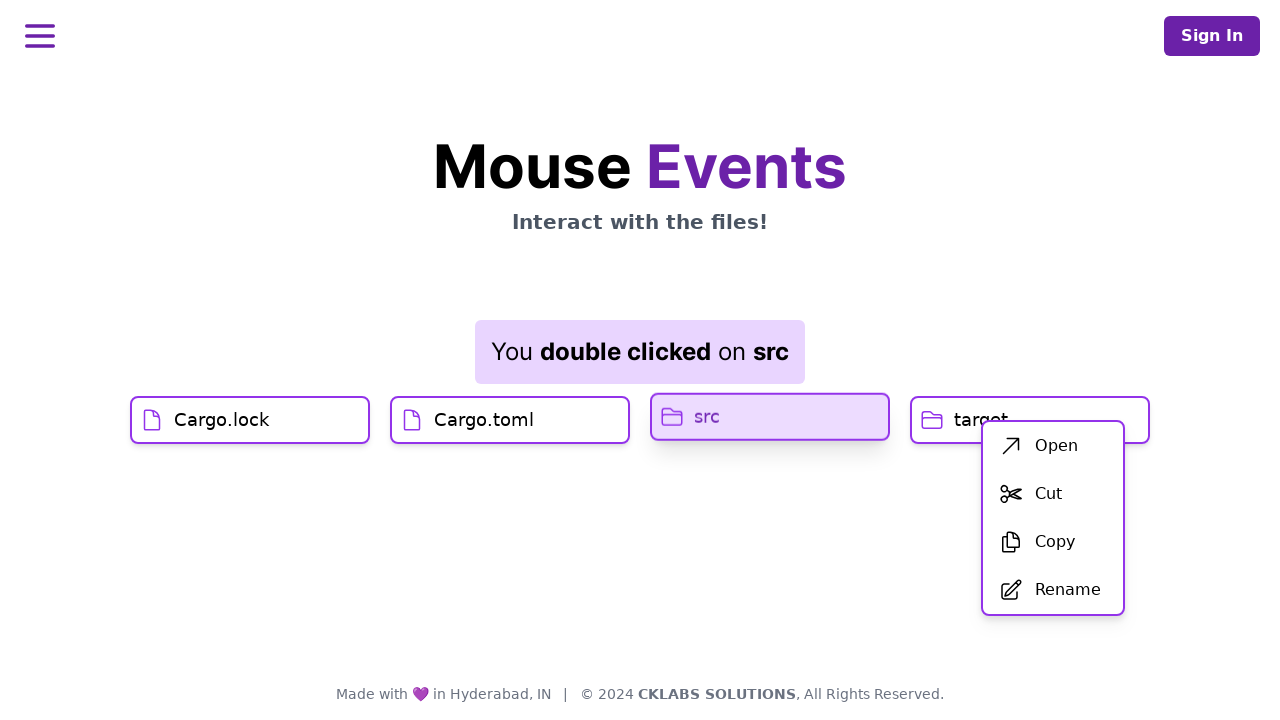

Waited 2 seconds after right-clicking target
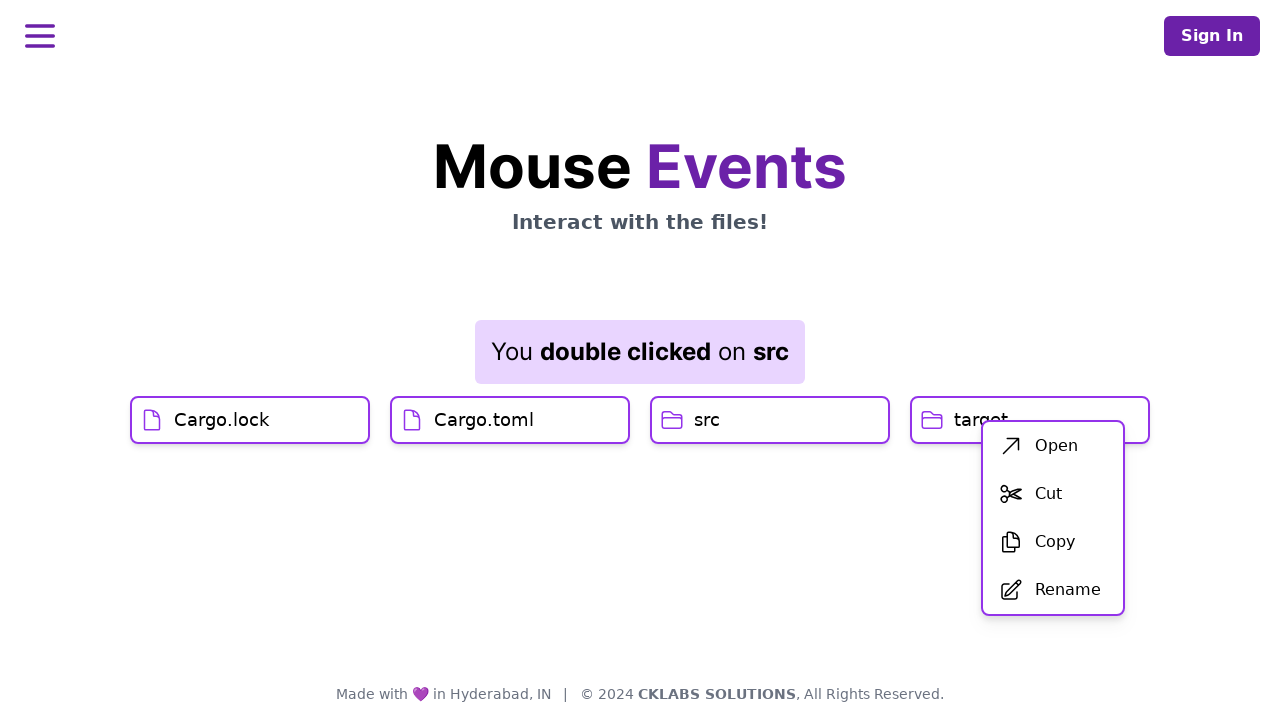

Clicked on Open option from context menu at (1056, 446) on xpath=//span[text()='Open']
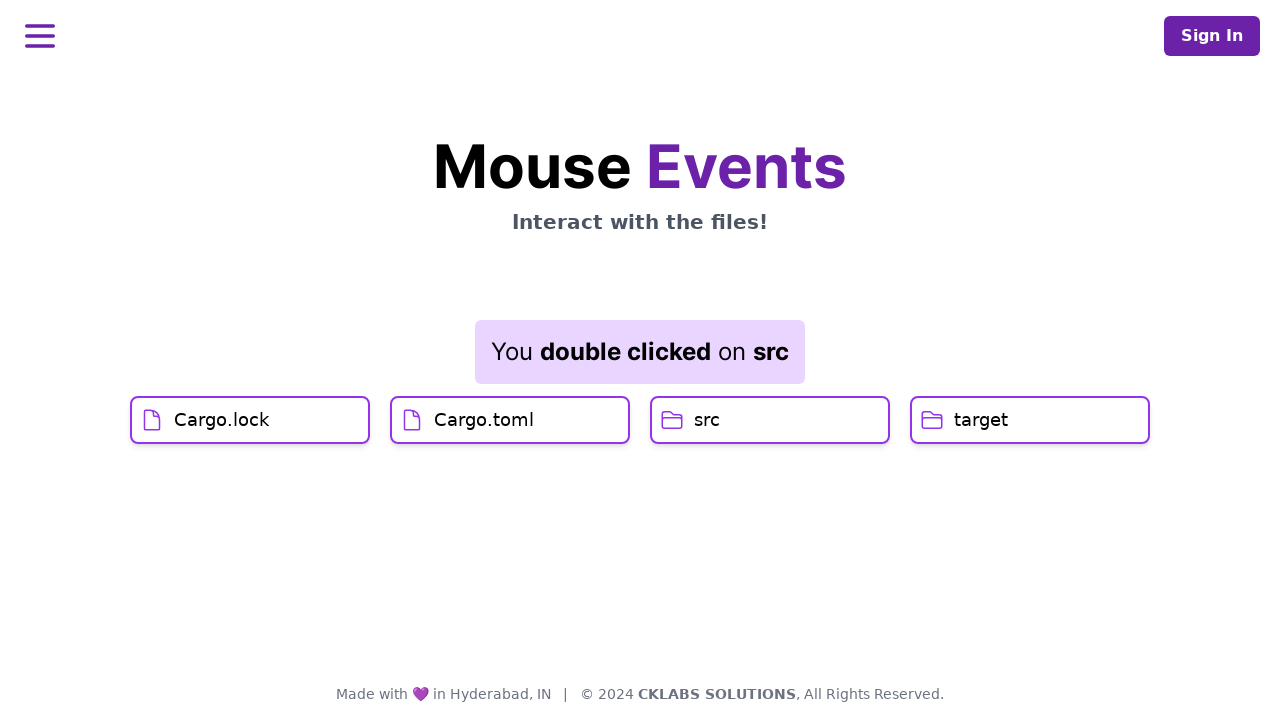

Waited 2 seconds after clicking Open from context menu
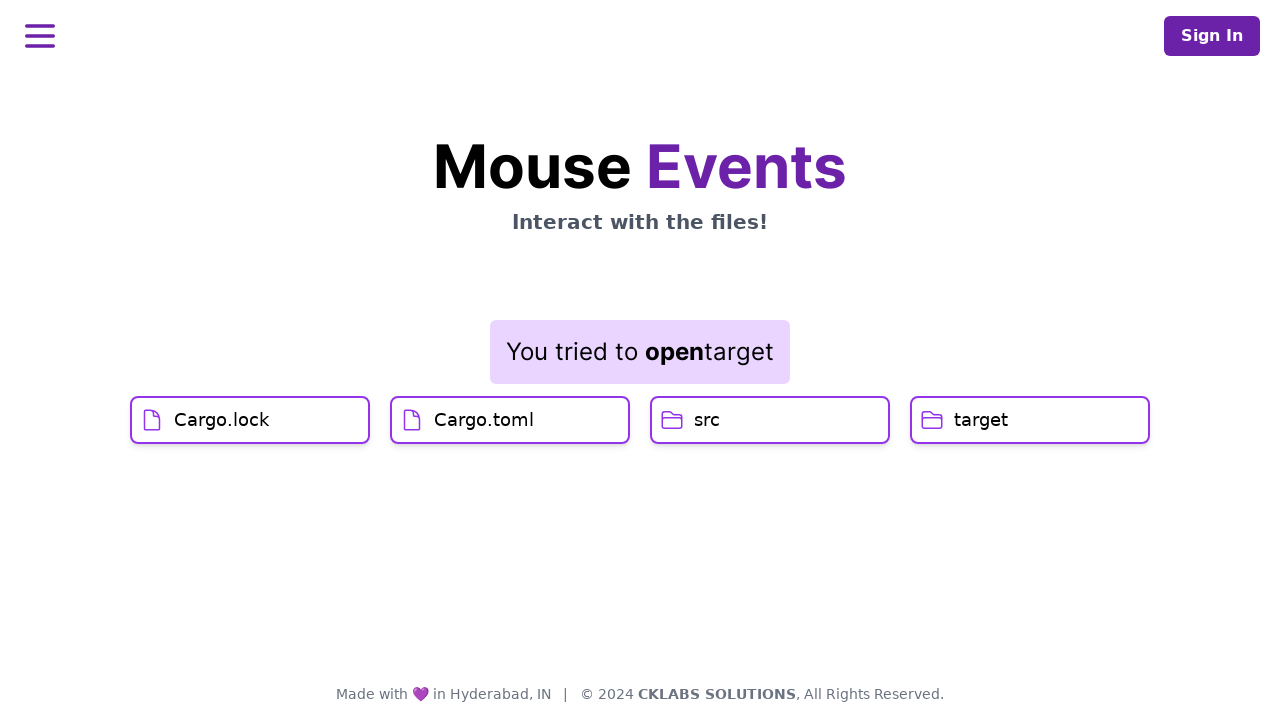

Retrieved final result text after right-click and Open action: You tried to opentarget
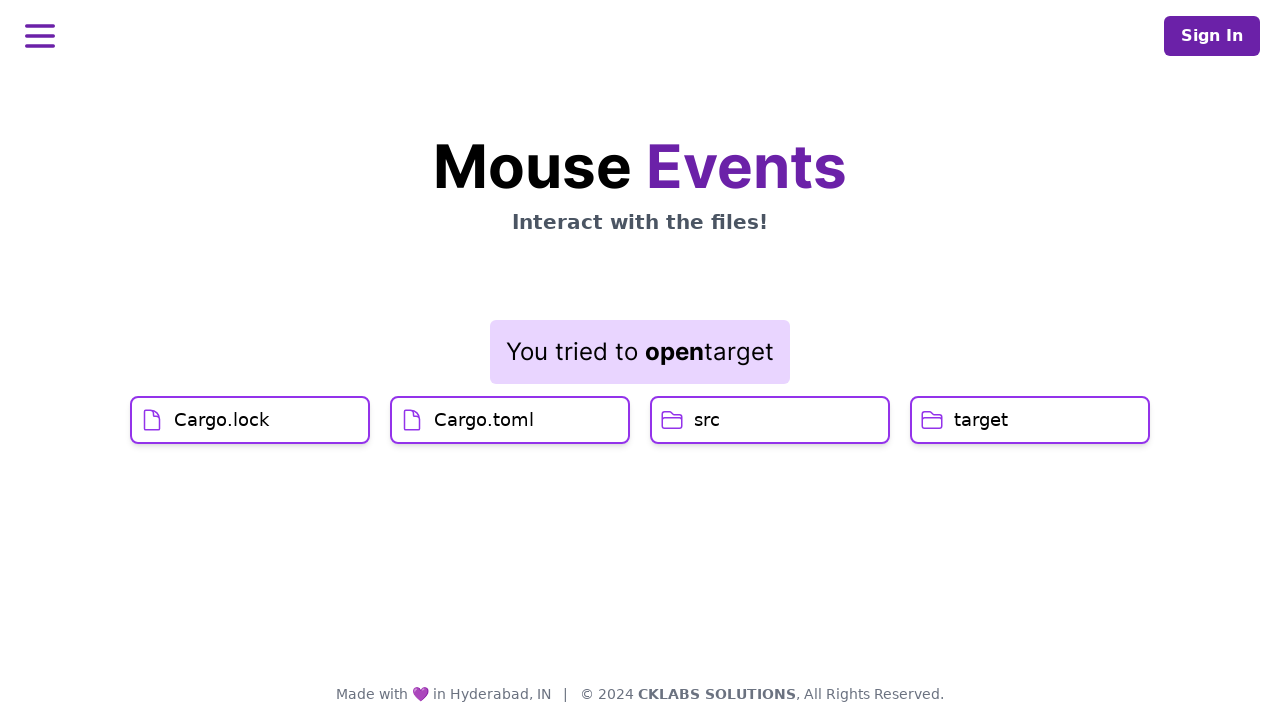

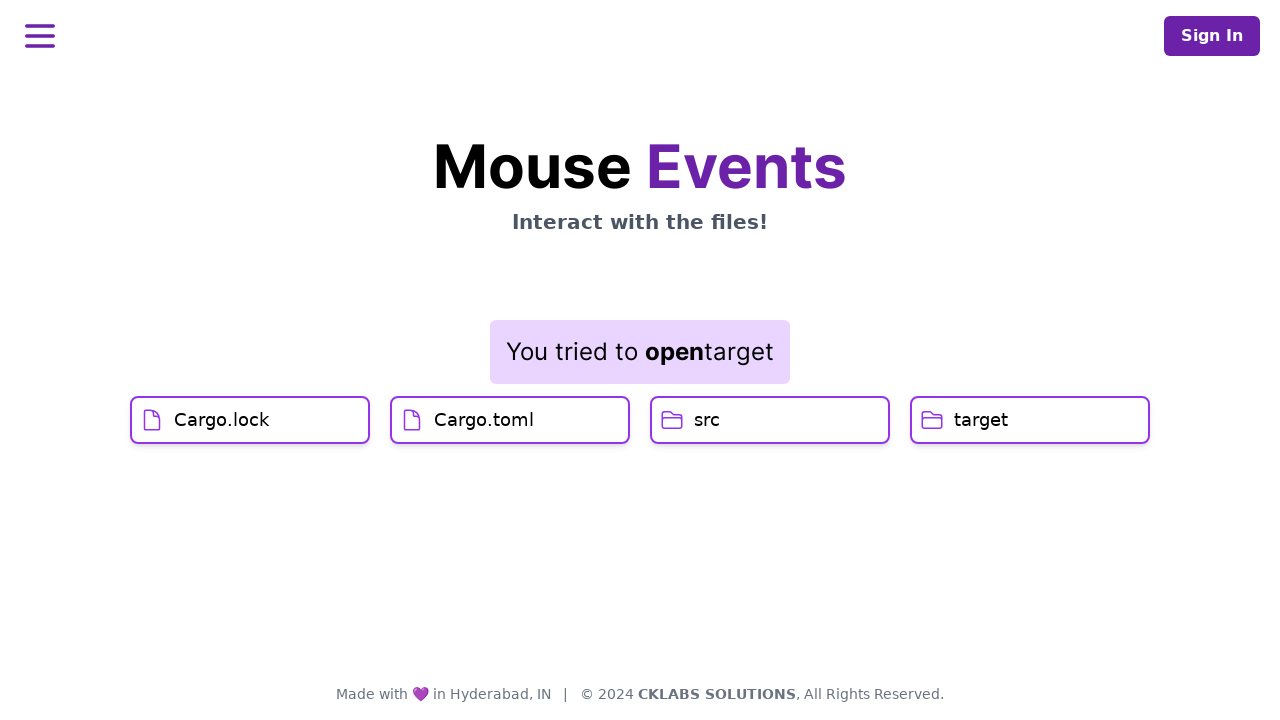